Tests the Add/Remove Elements functionality by clicking the Add Element button, verifying the Delete button appears, clicking Delete, and verifying the page heading is still visible

Starting URL: https://the-internet.herokuapp.com/add_remove_elements/

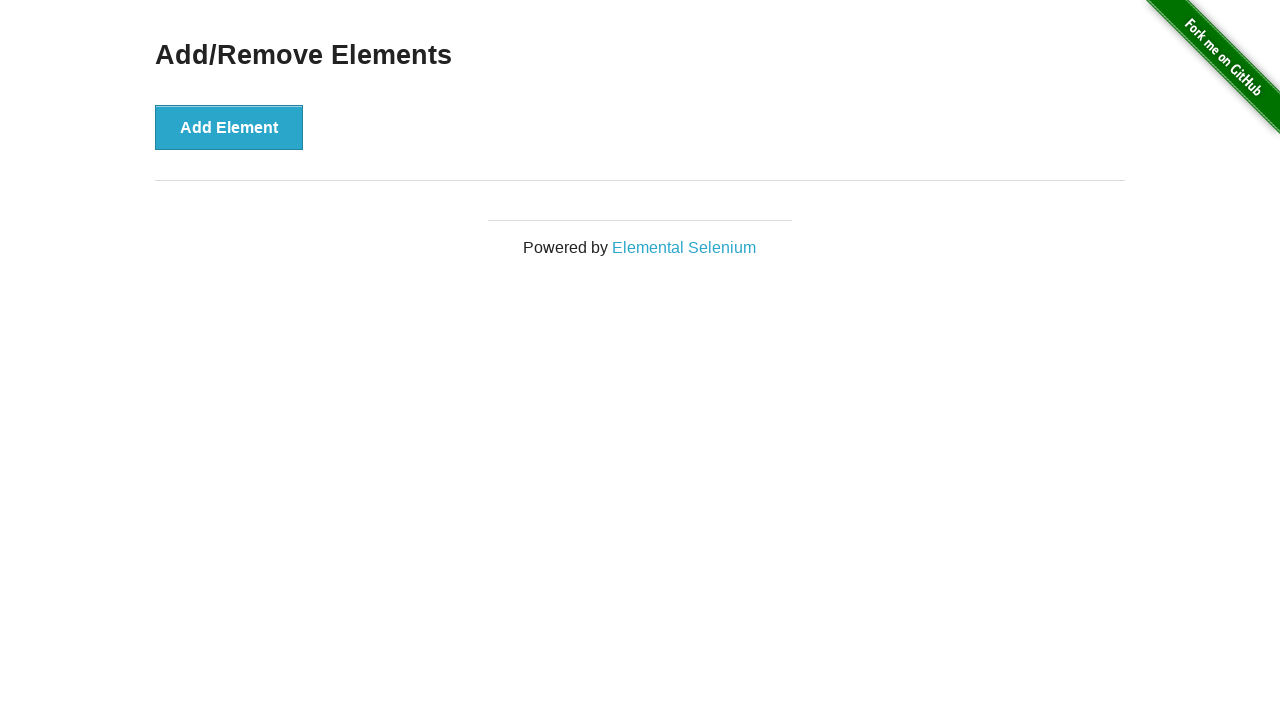

Clicked the Add Element button at (229, 127) on button[onclick='addElement()']
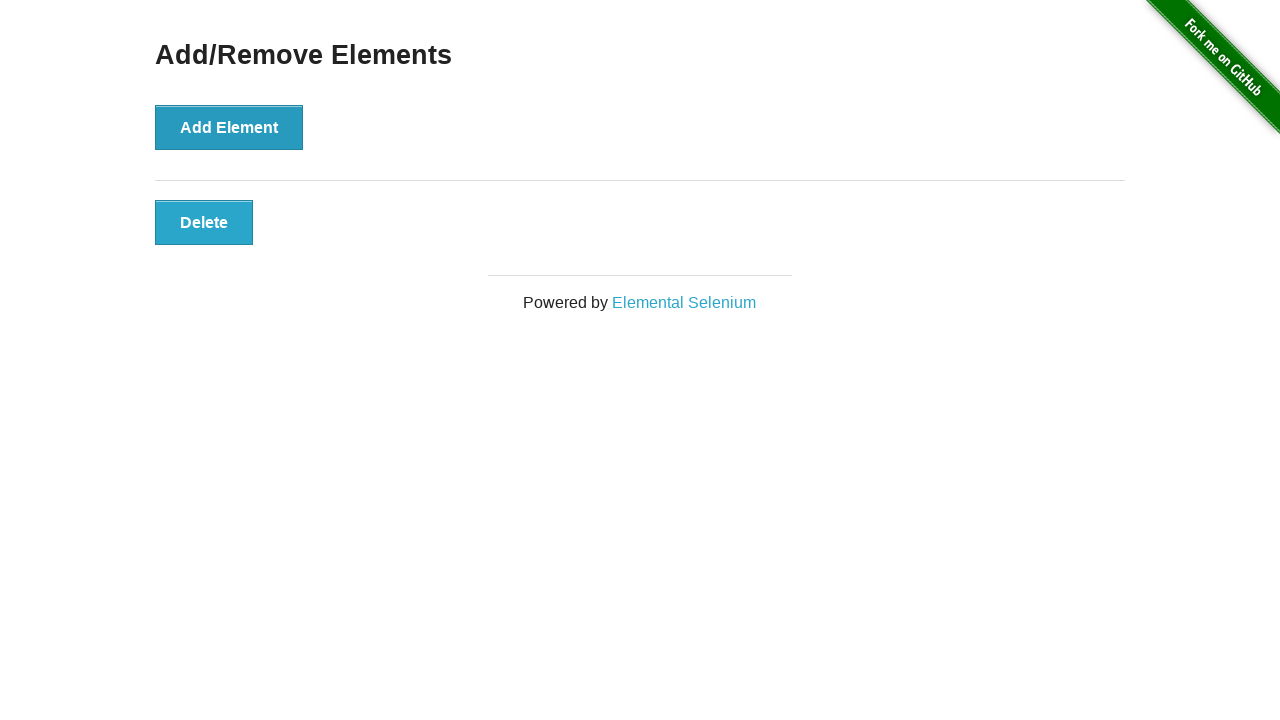

Delete button appeared after adding element
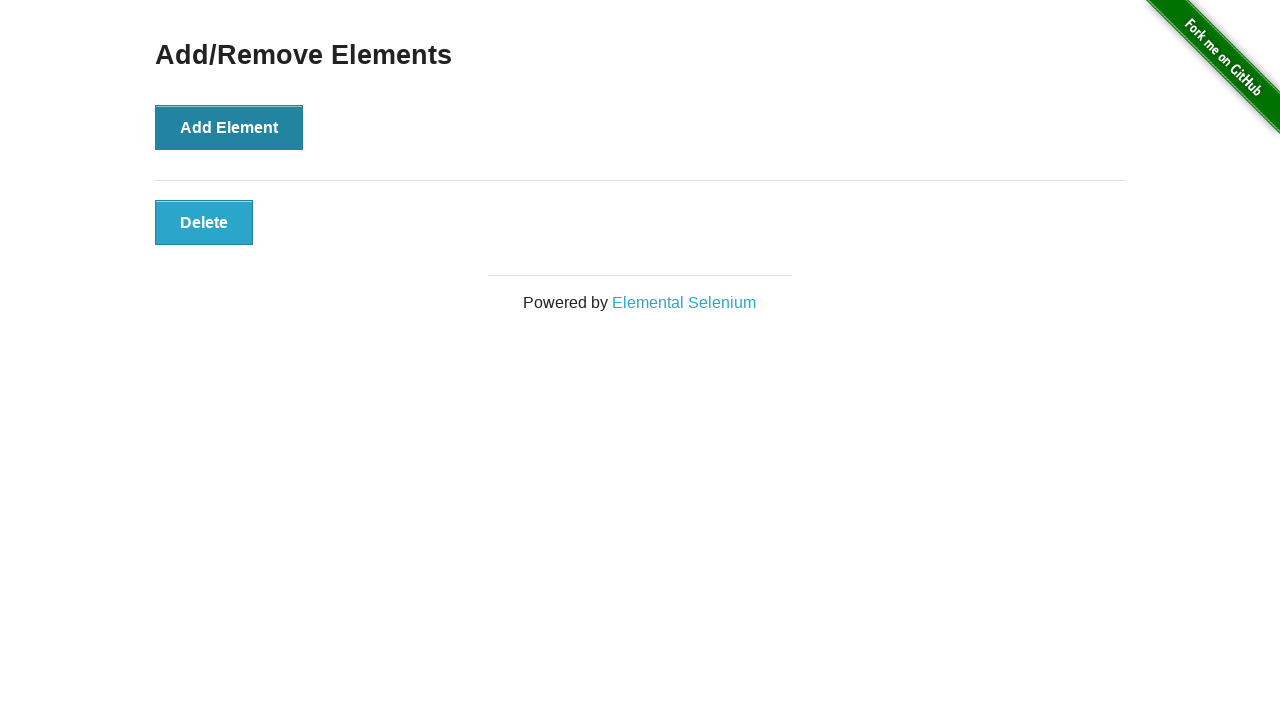

Clicked the Delete button at (204, 222) on button.added-manually
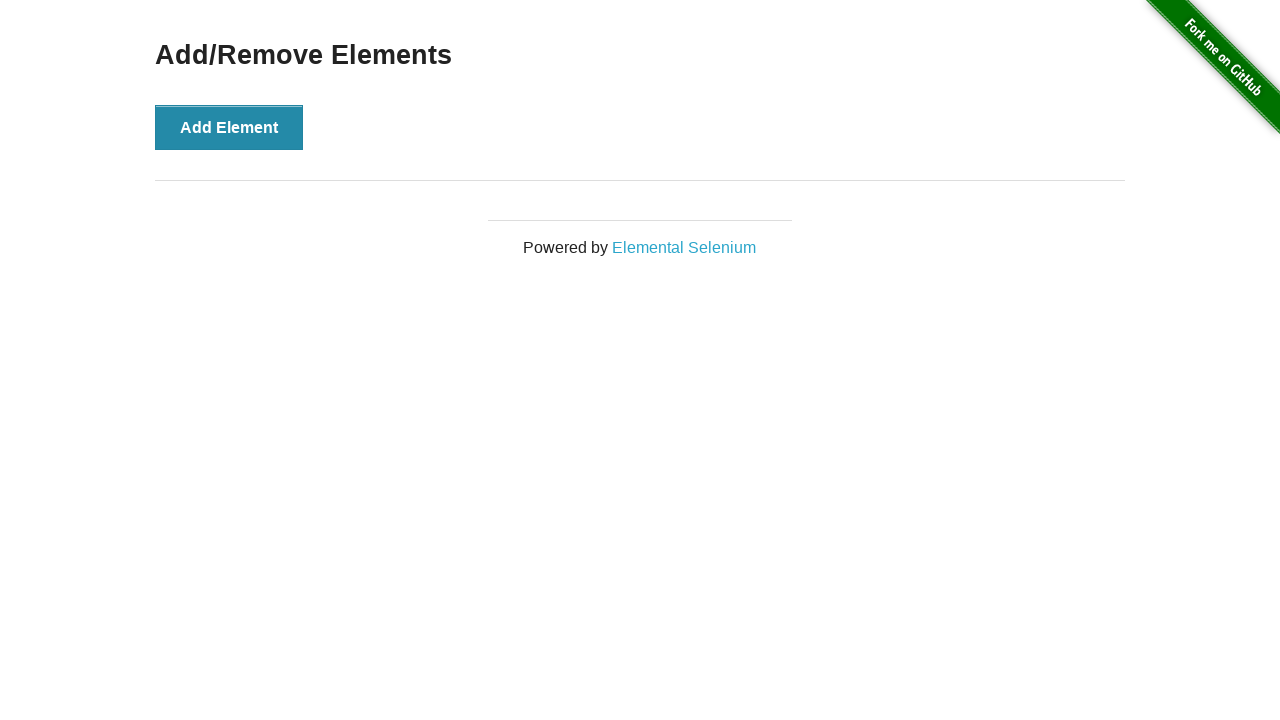

Verified the 'Add/Remove Elements' heading is still visible after deleting element
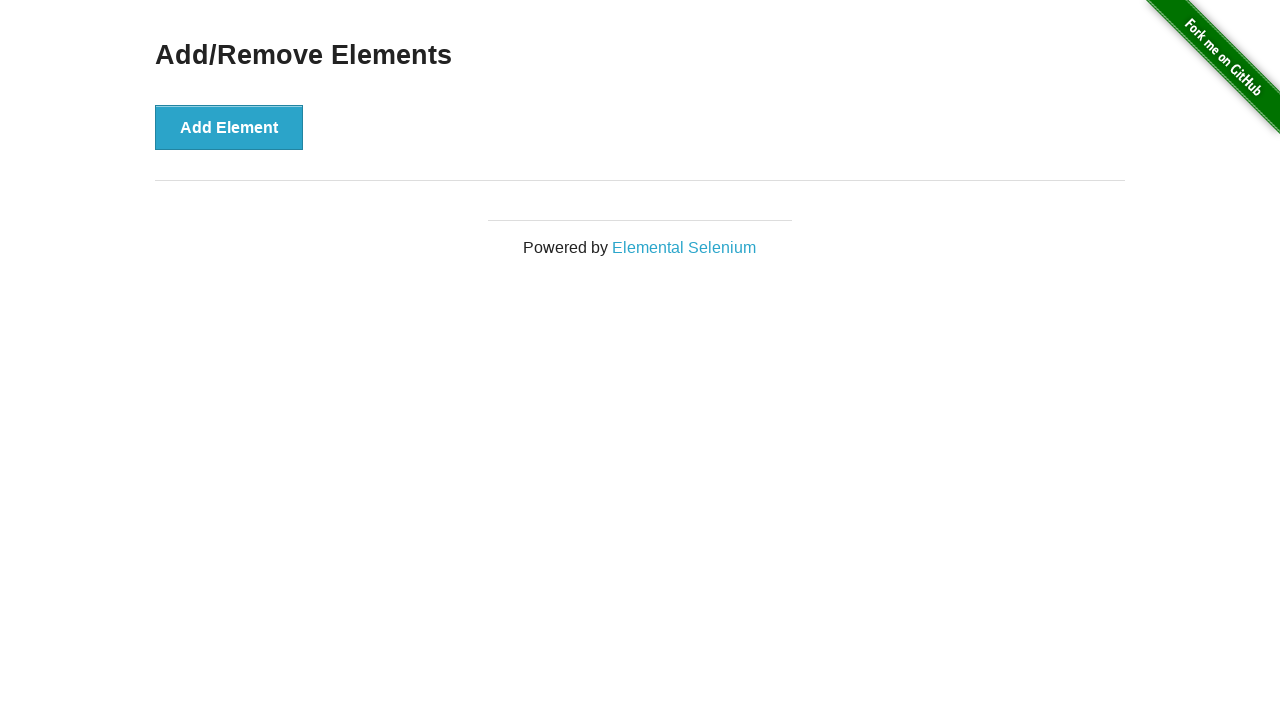

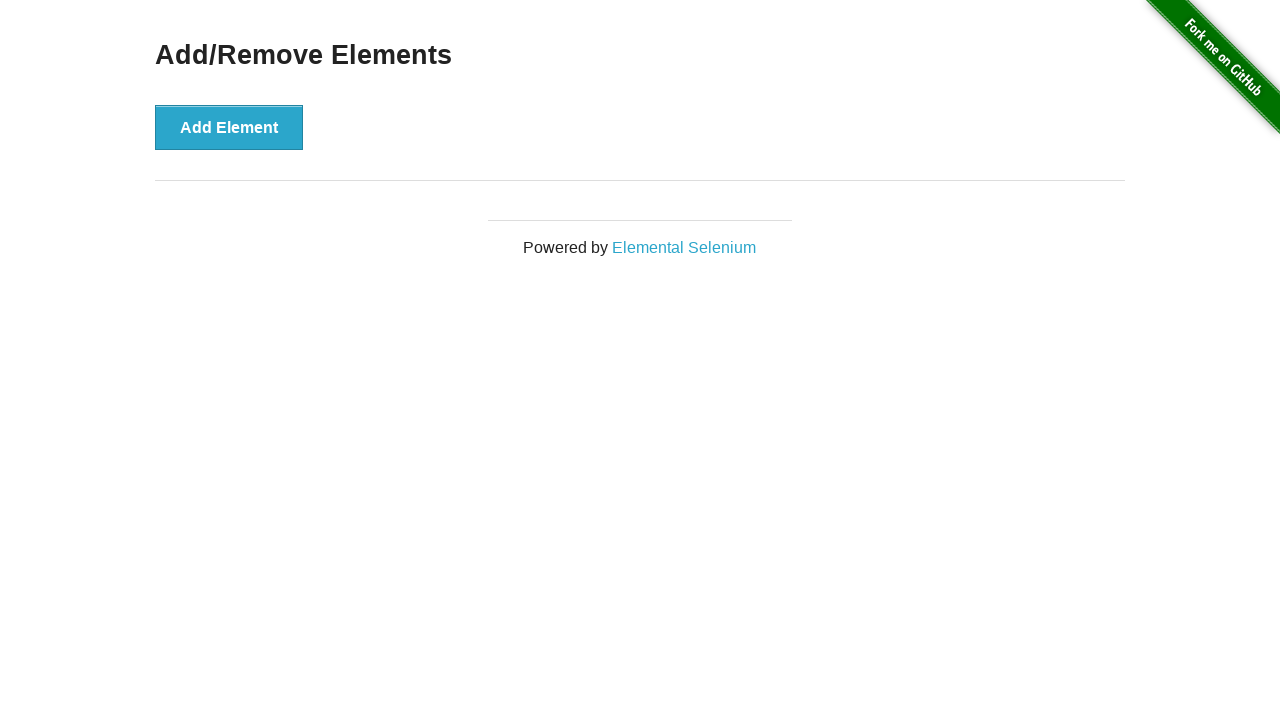